Tests drag and drop functionality on a horizontal slider by dragging the slider handle to change its value

Starting URL: http://the-internet.herokuapp.com/horizontal_slider

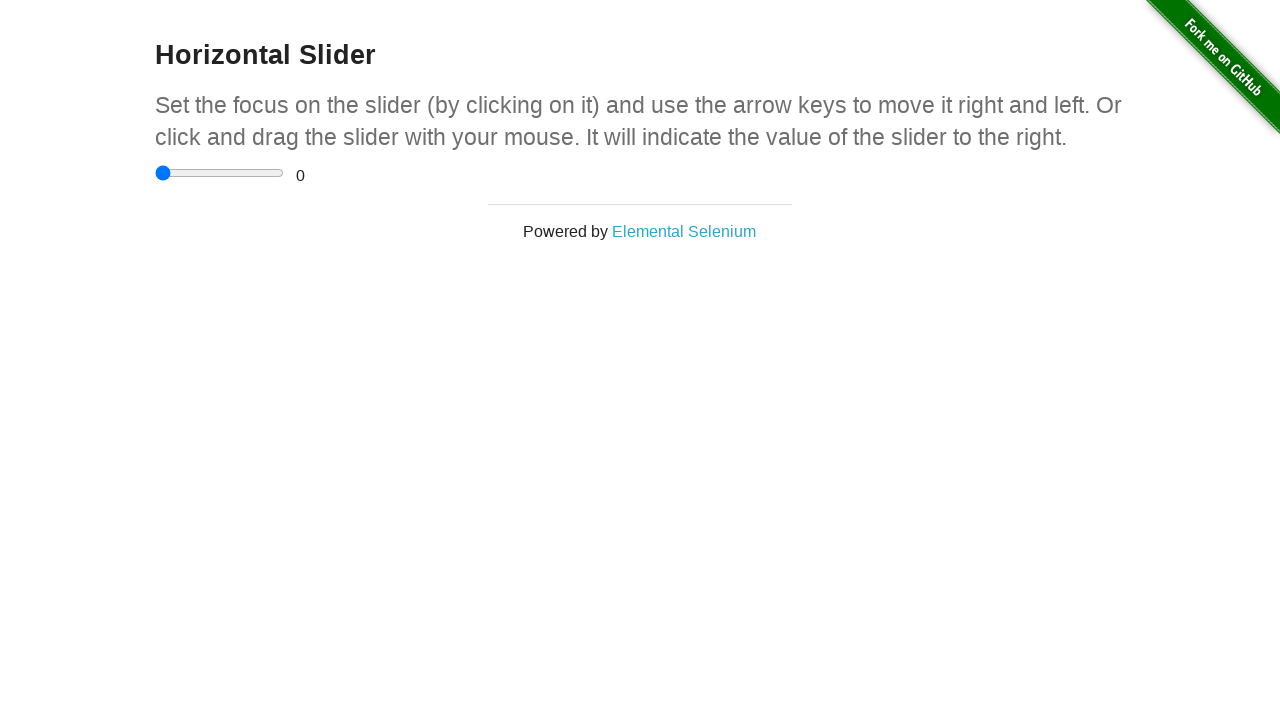

Waited for horizontal slider to be visible
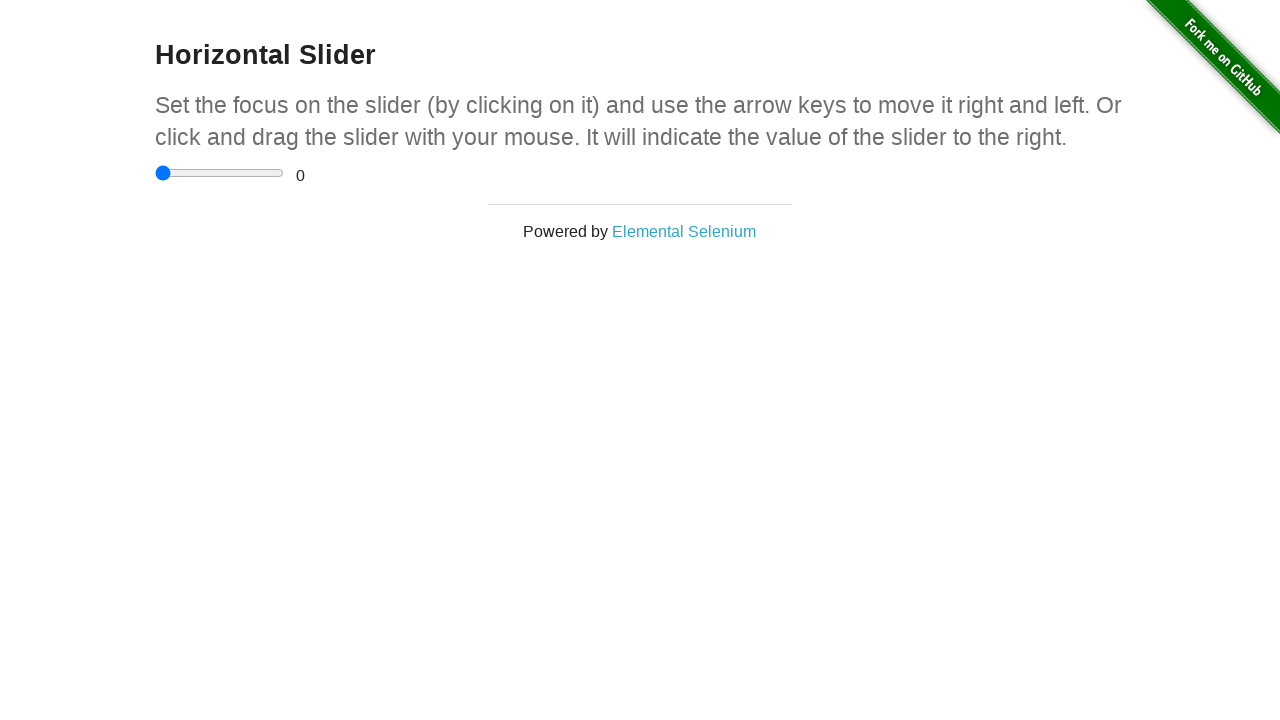

Located the slider element
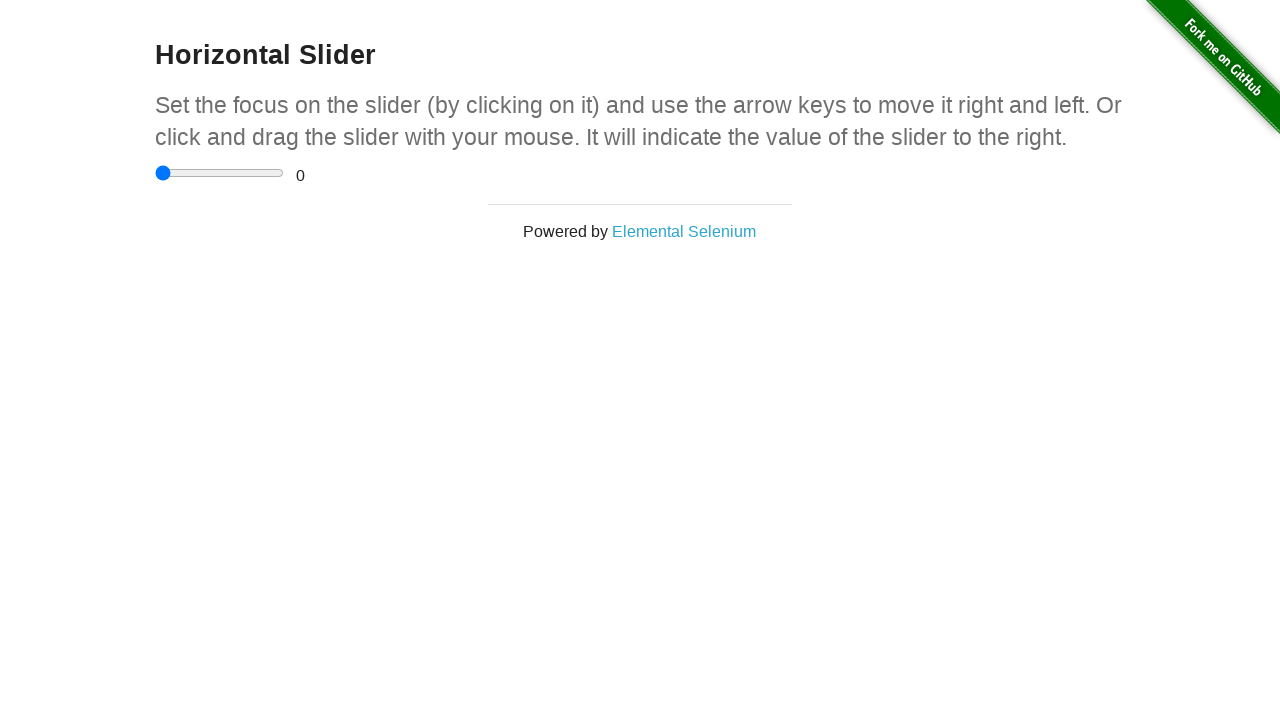

Retrieved bounding box of slider element
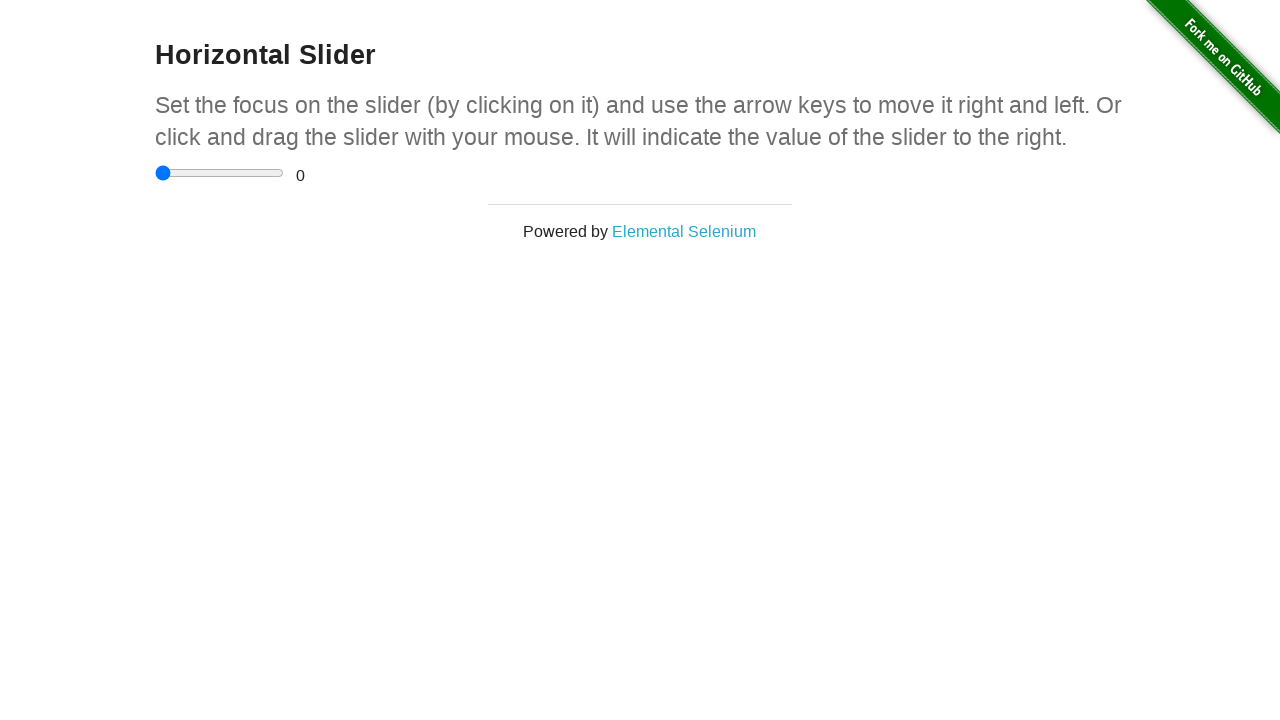

Moved mouse to center of slider at (220, 173)
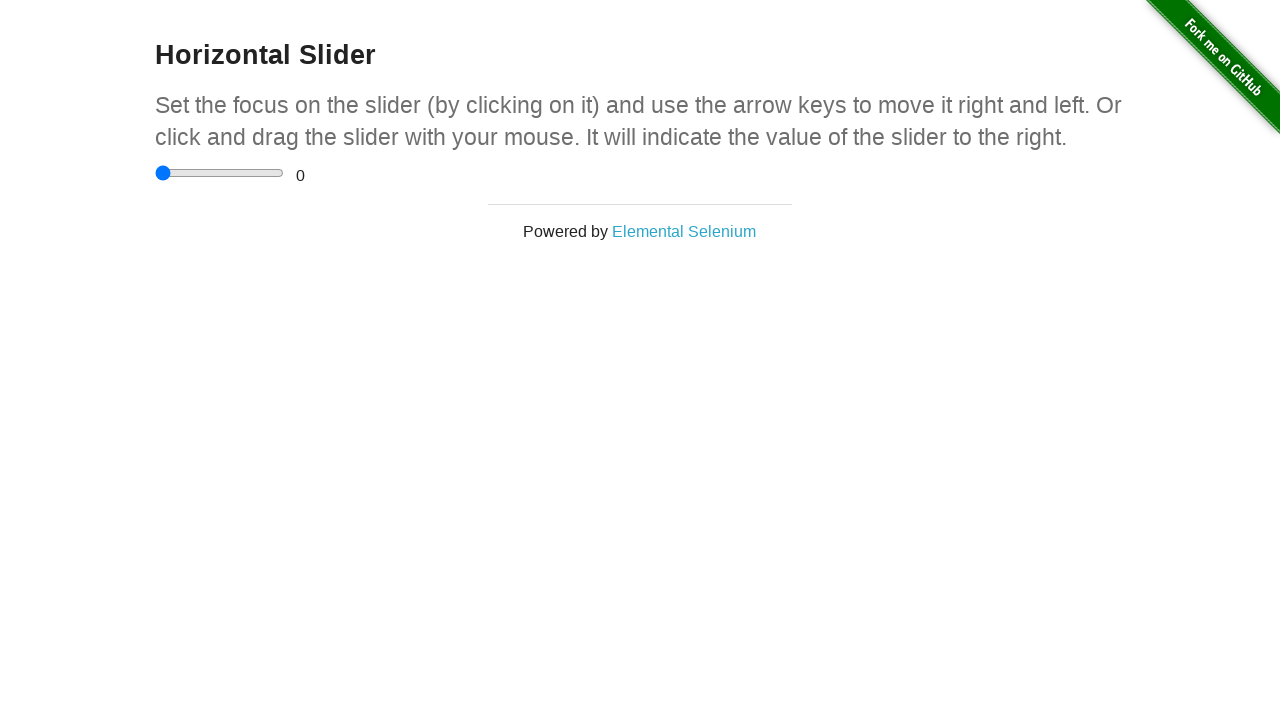

Pressed down mouse button on slider at (220, 173)
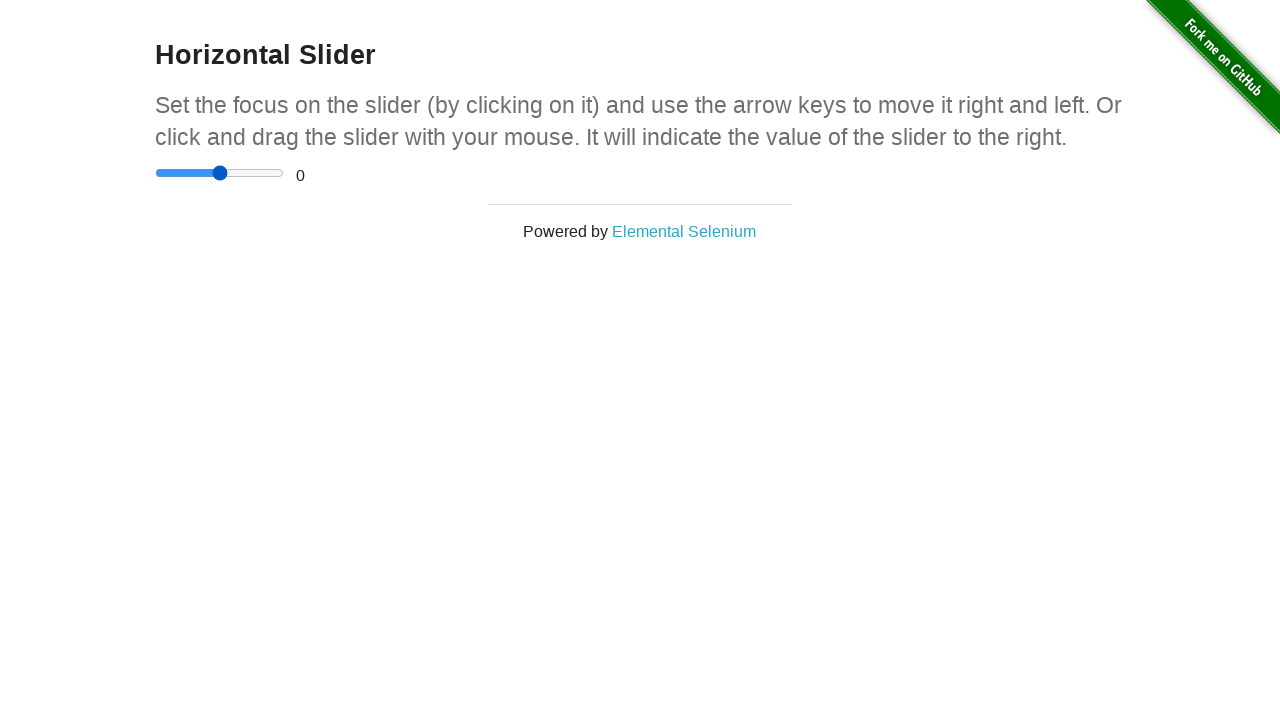

Dragged slider handle to the right at (284, 173)
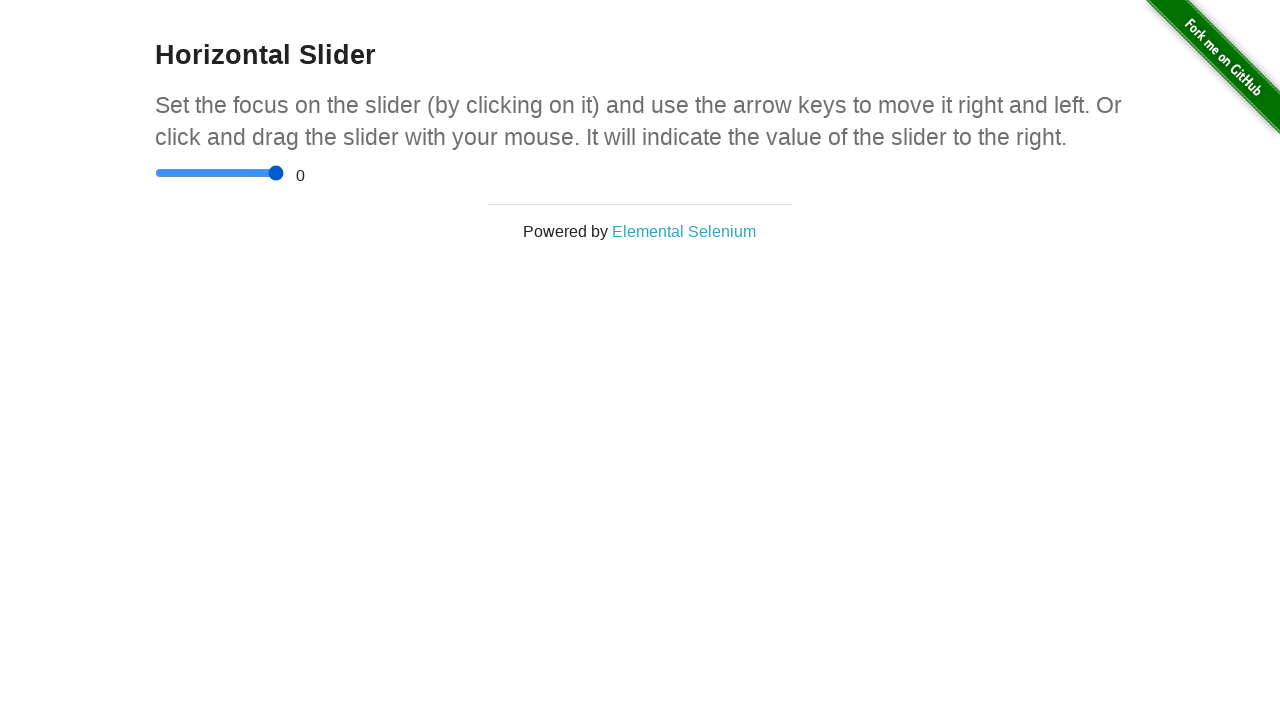

Released mouse button to complete drag operation at (284, 173)
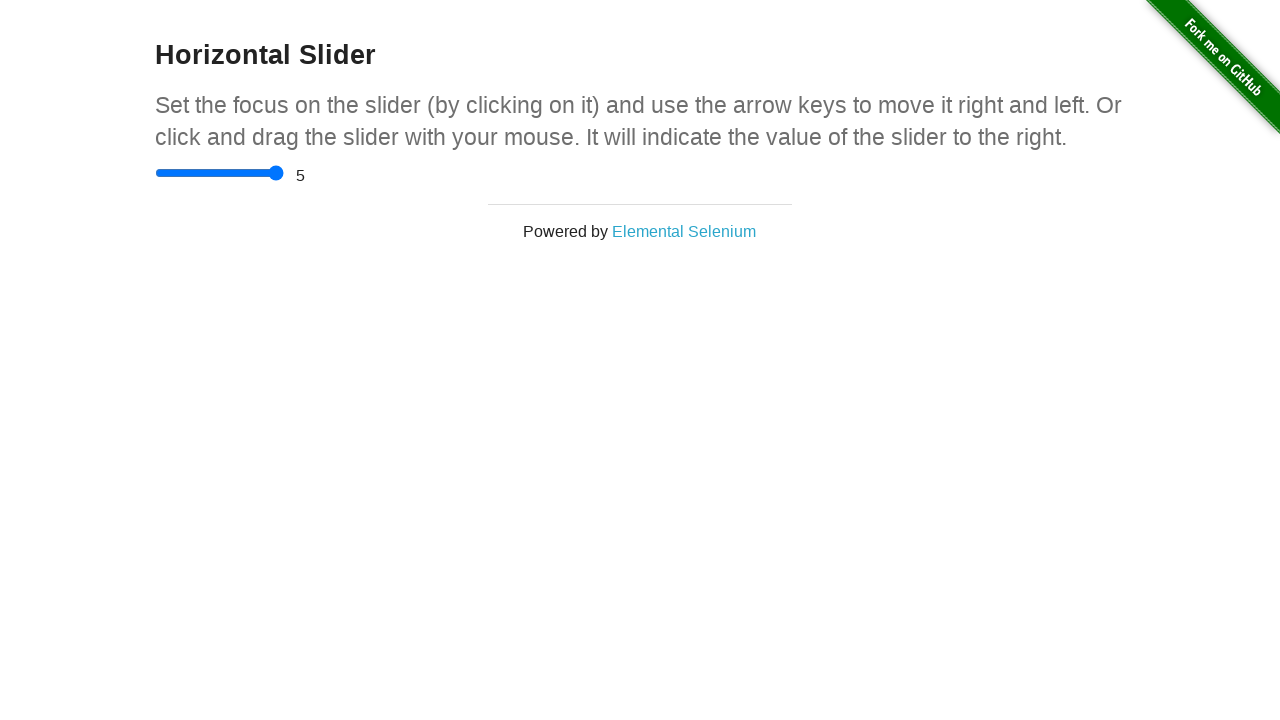

Verified slider value output element is present
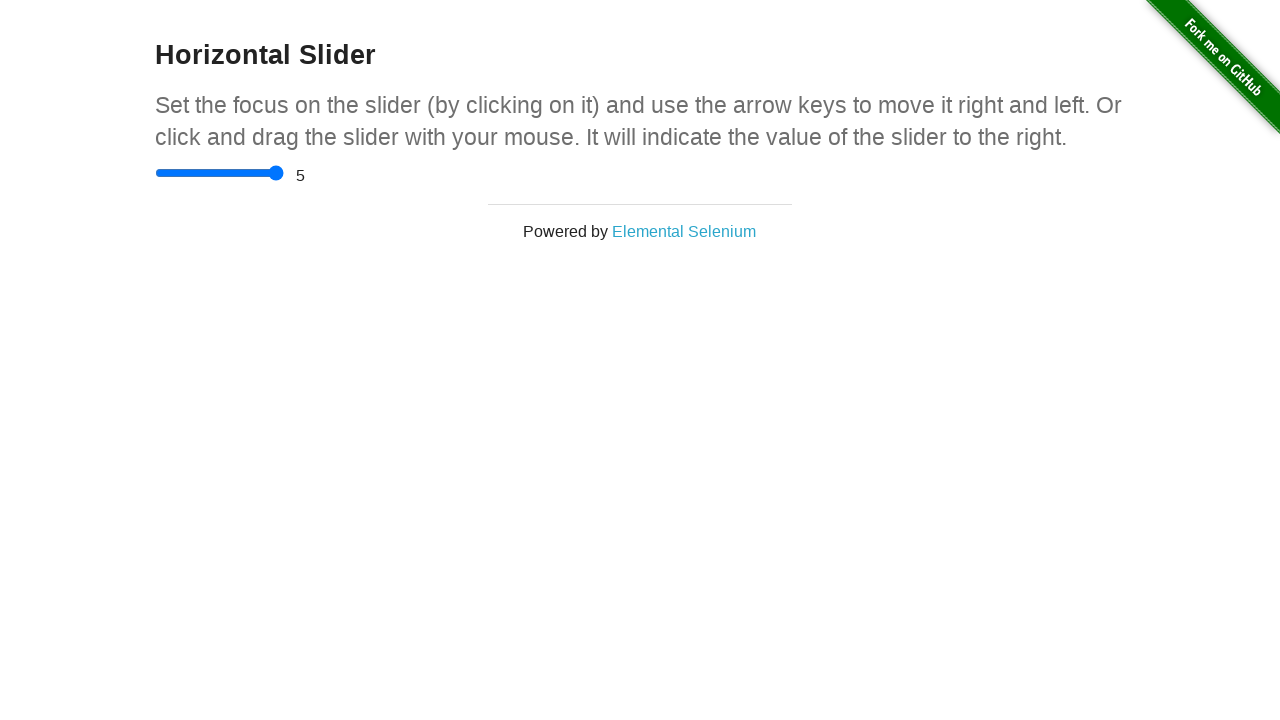

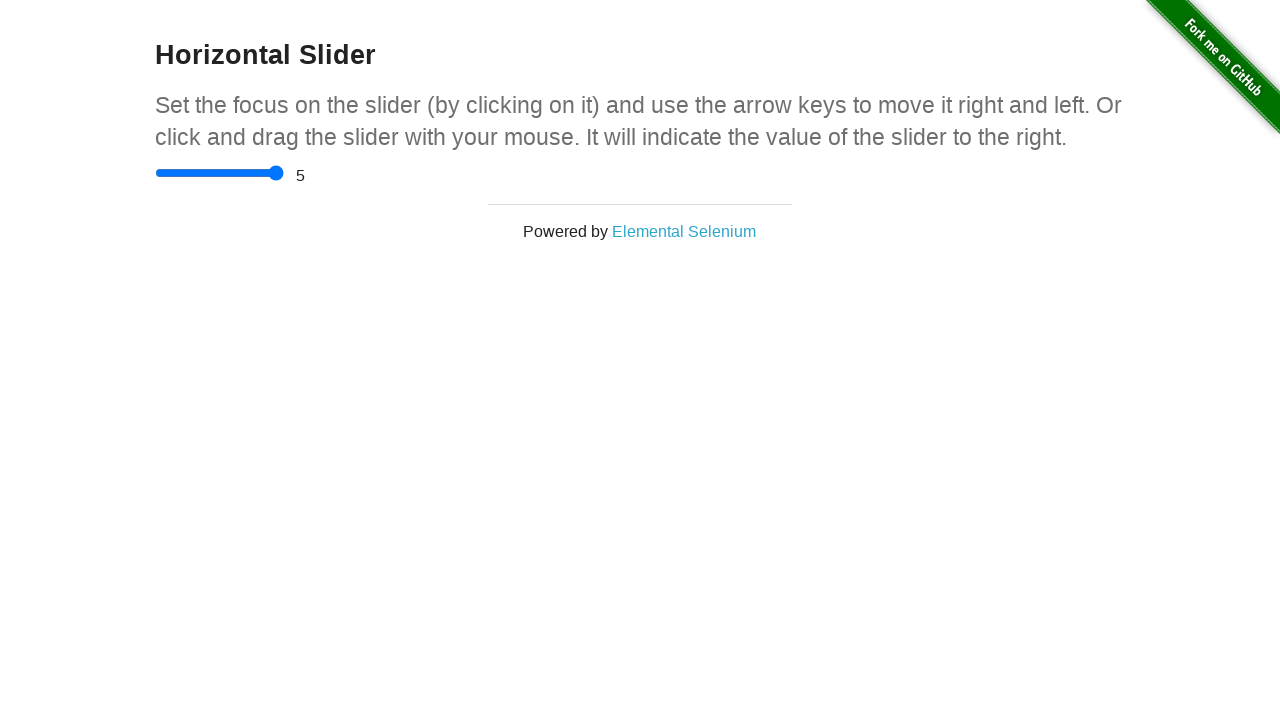